Tests navigation on a Polymer shop demo site by clicking the "Shop Now" button which is inside Shadow DOM elements.

Starting URL: https://shop.polymer-project.org/

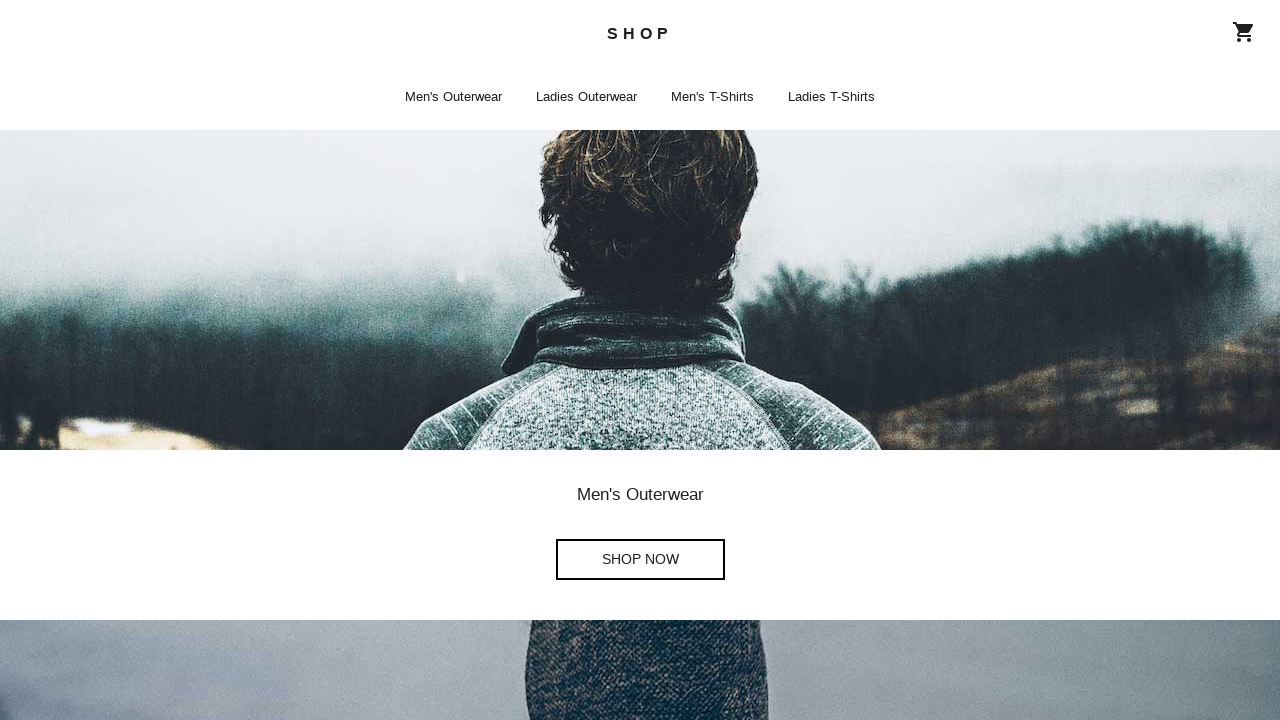

Waited for page to reach networkidle load state
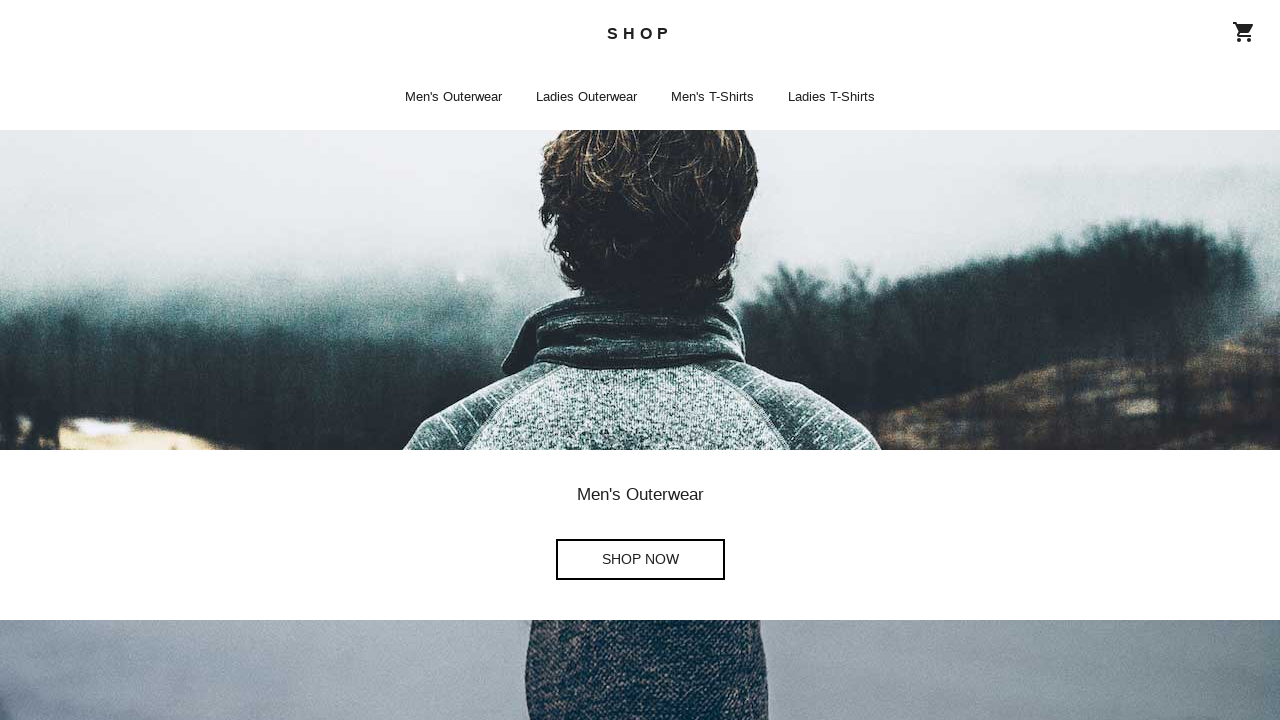

Located 'Shop Now' button inside Shadow DOM elements
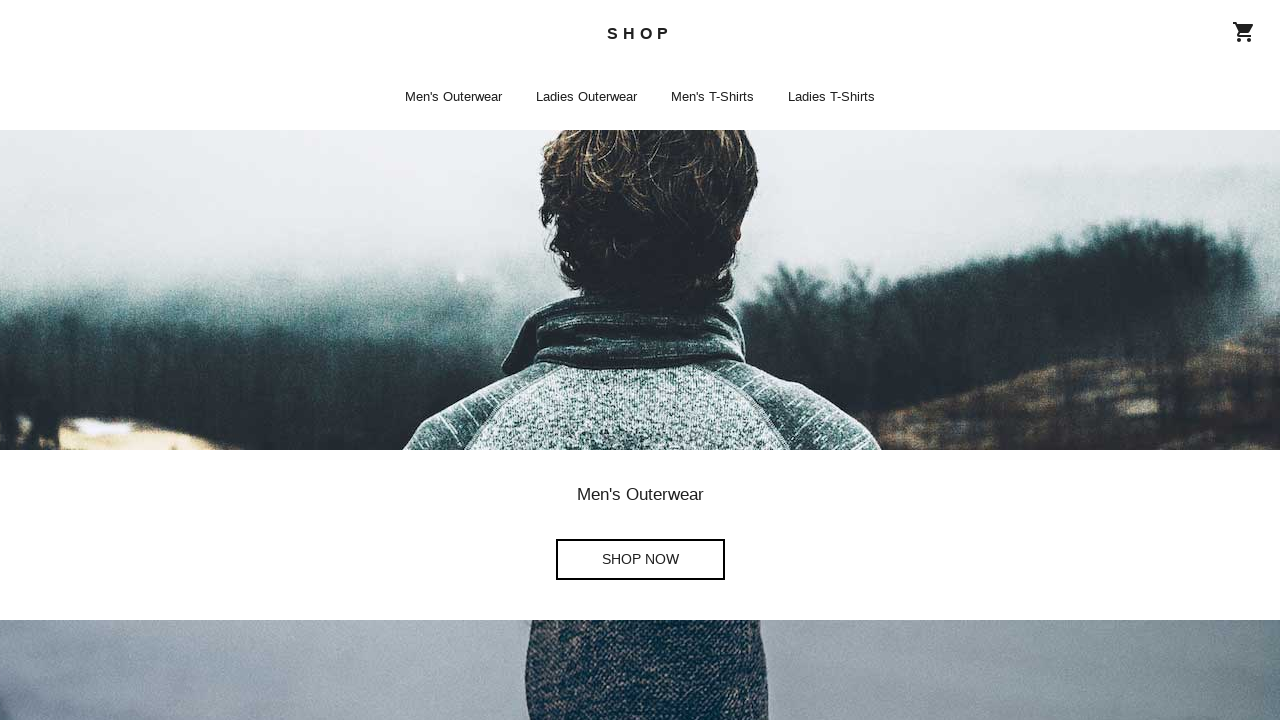

Clicked 'Shop Now' button in Polymer shop demo
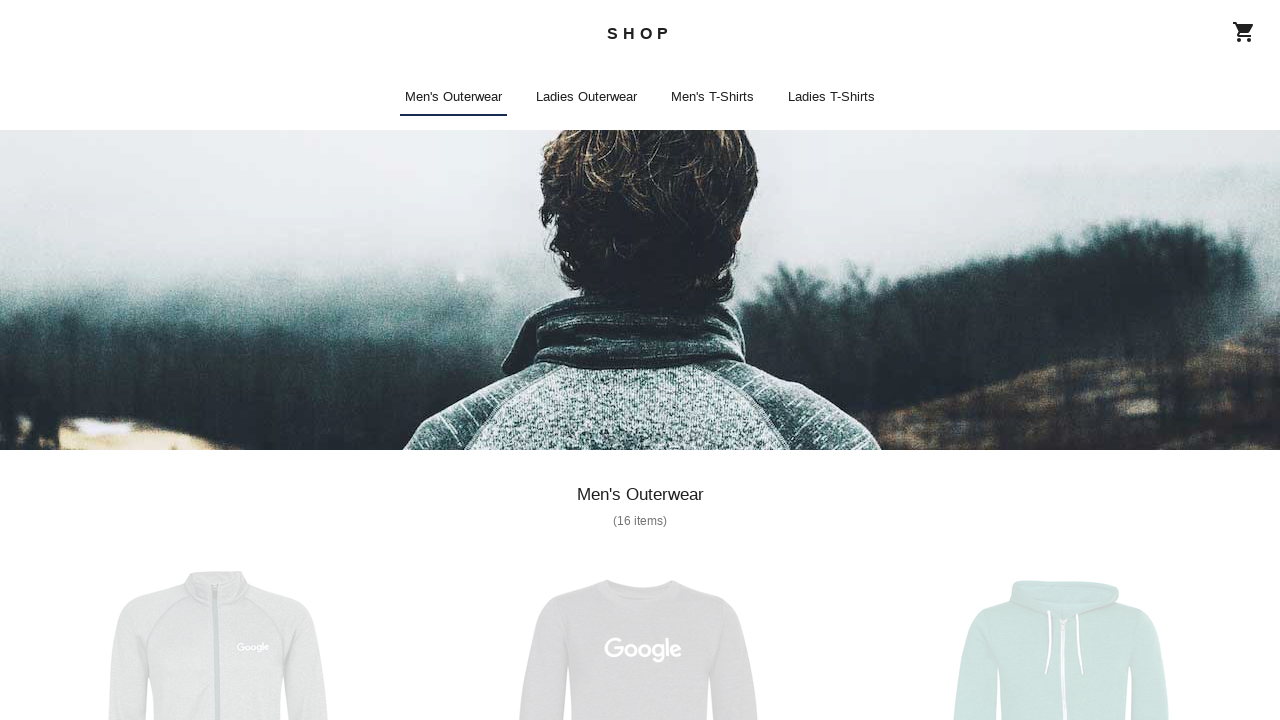

Waited for navigation to complete after clicking 'Shop Now'
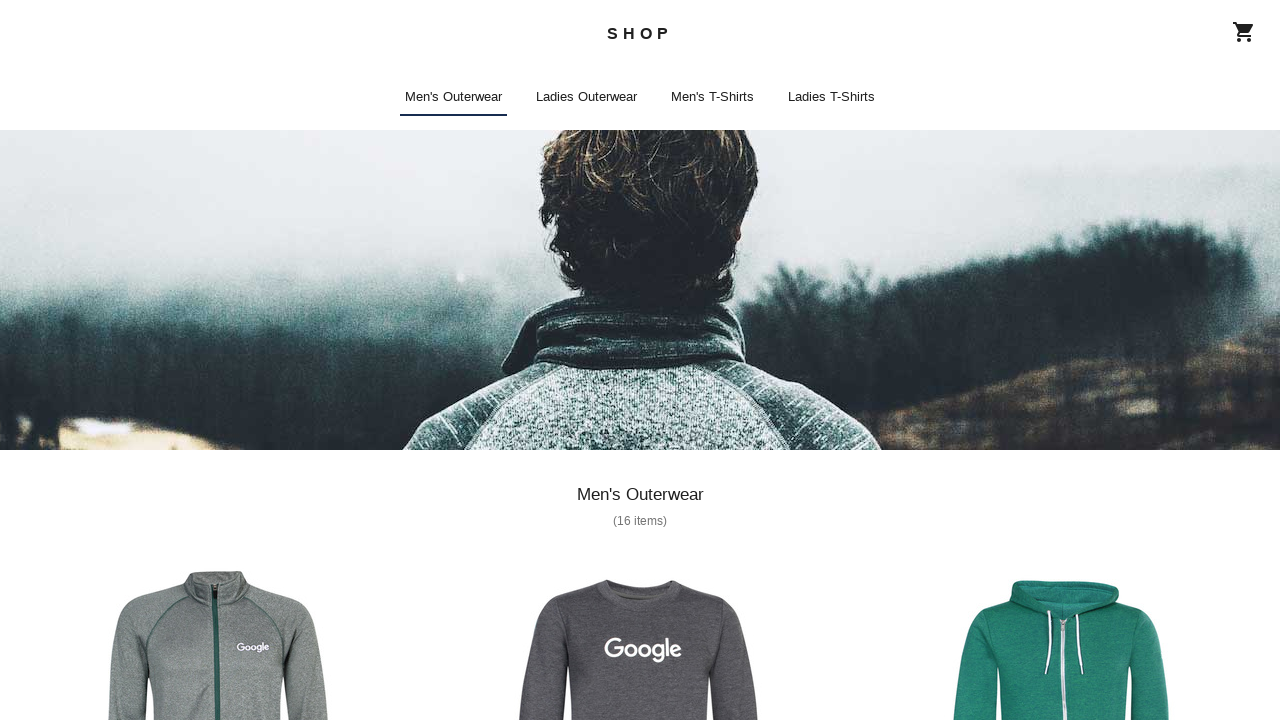

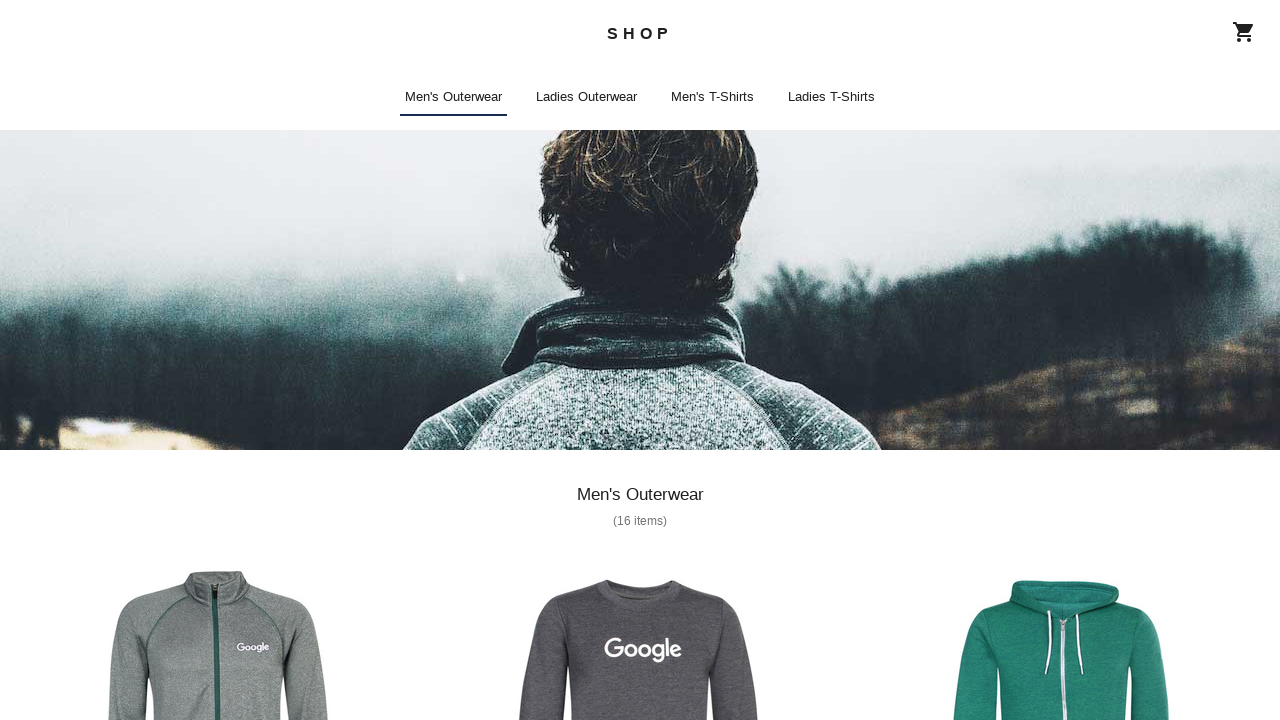